Tests accepting a JavaScript prompt alert without entering any text

Starting URL: https://the-internet.herokuapp.com/javascript_alerts

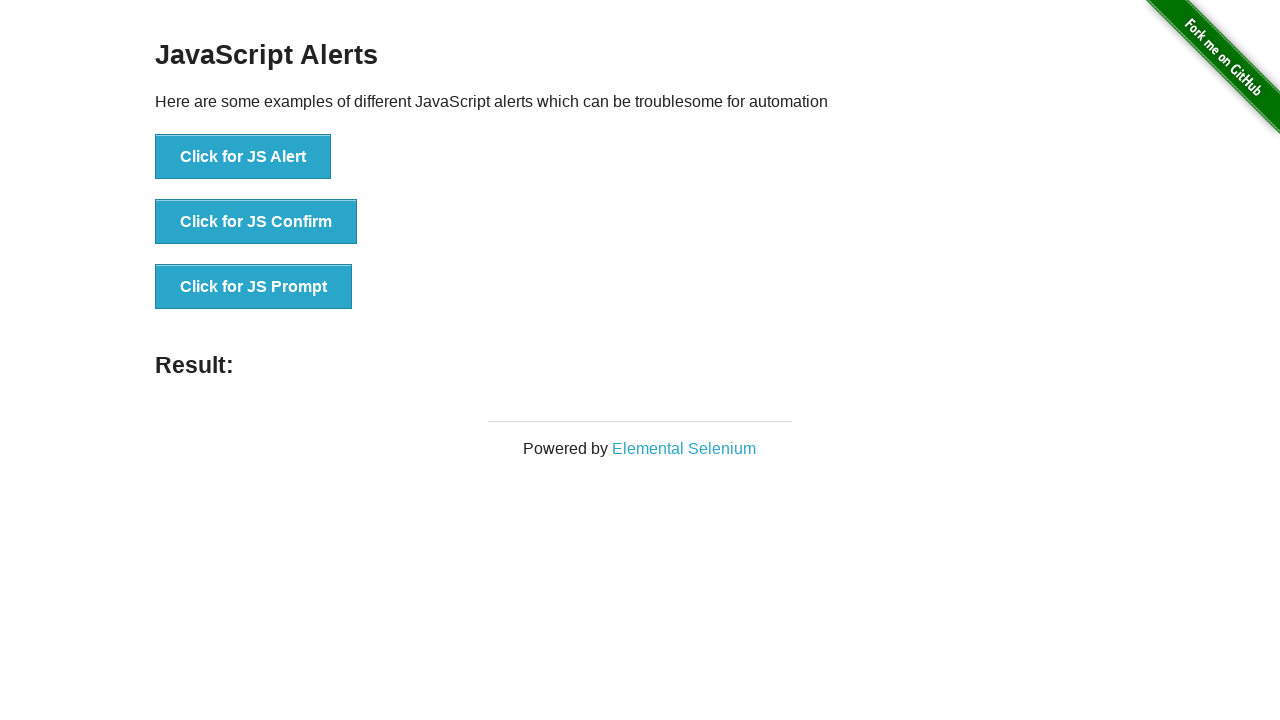

Set up dialog handler to accept prompts without entering text
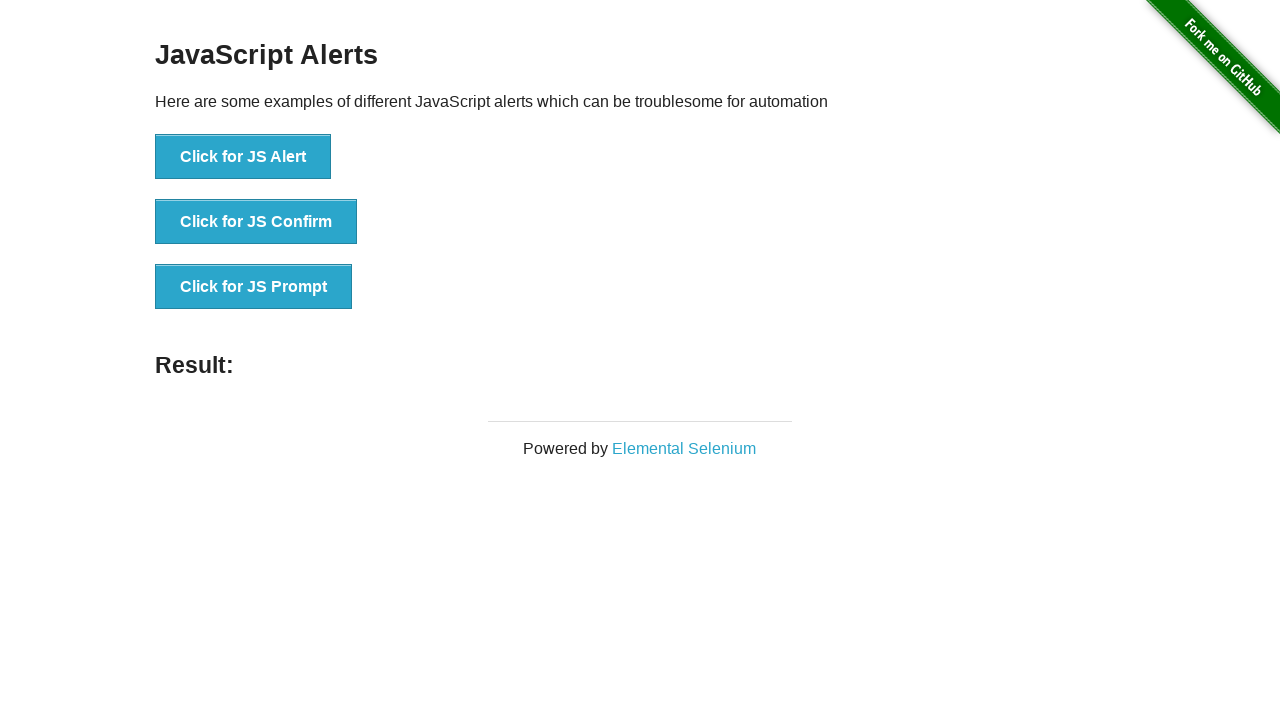

Clicked the JS Prompt button to trigger the alert at (254, 287) on xpath=//button[contains(text(),'JS Prompt')]
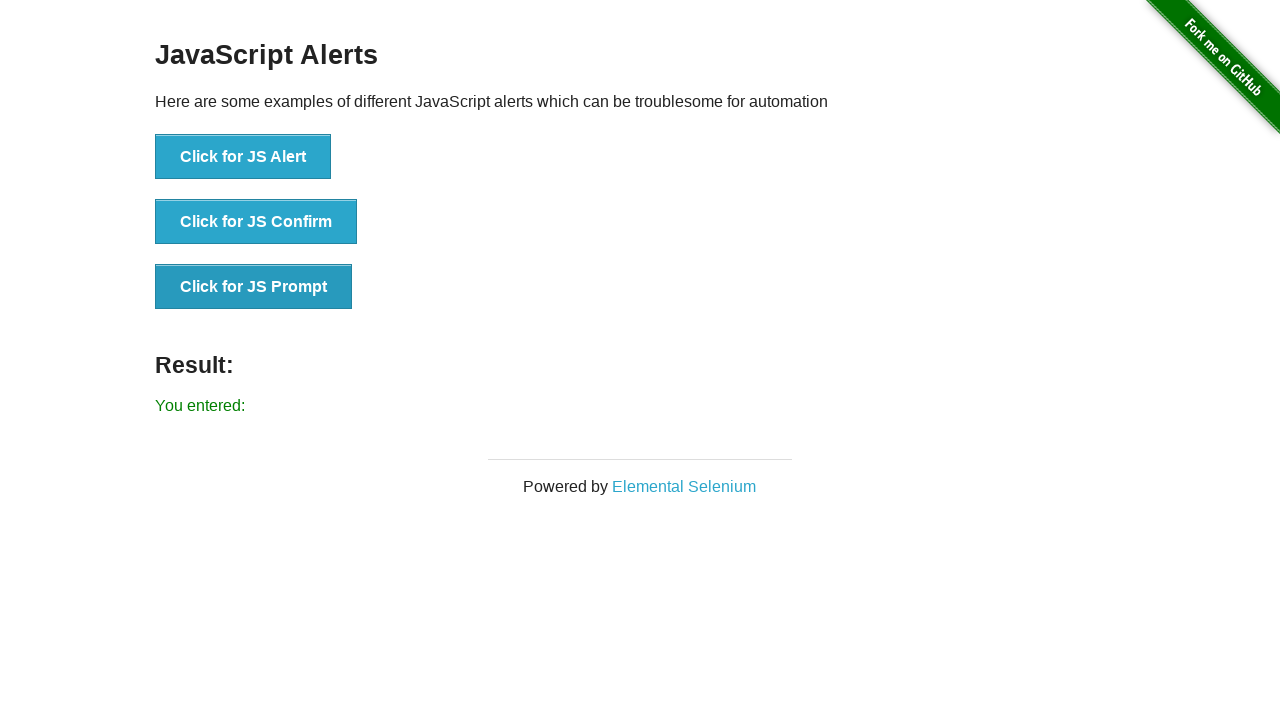

Result text updated after accepting the prompt without text
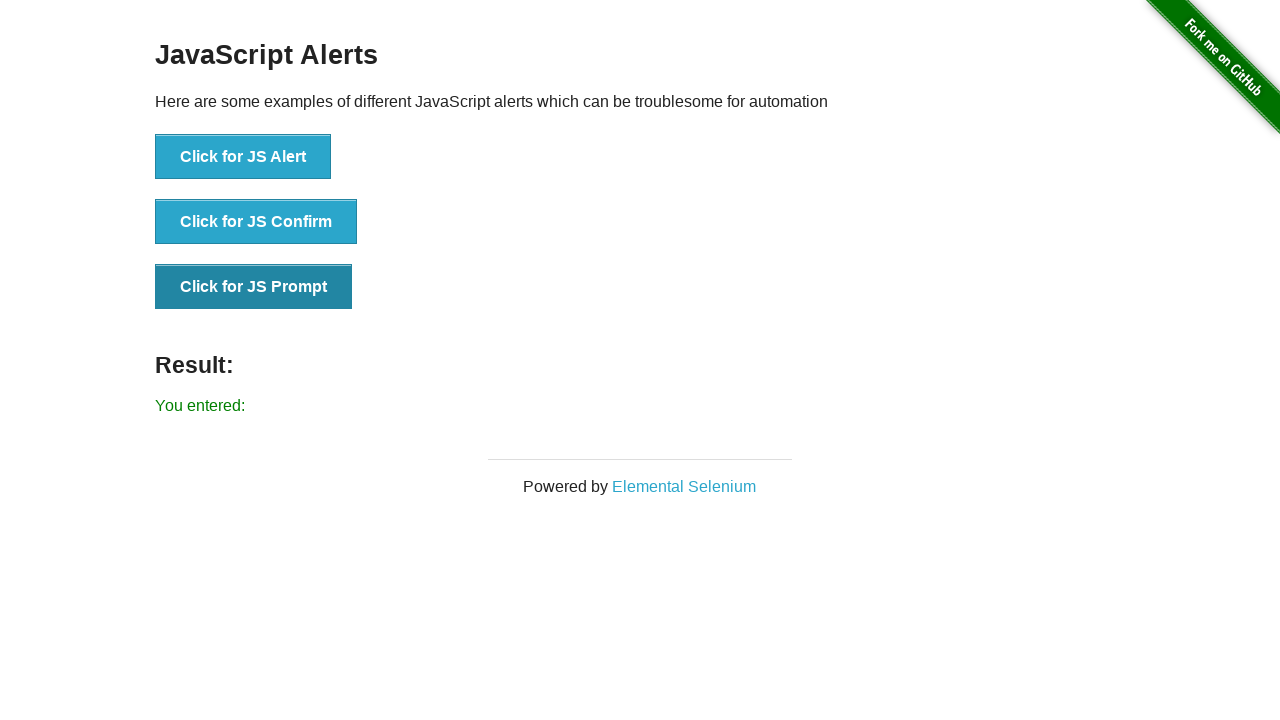

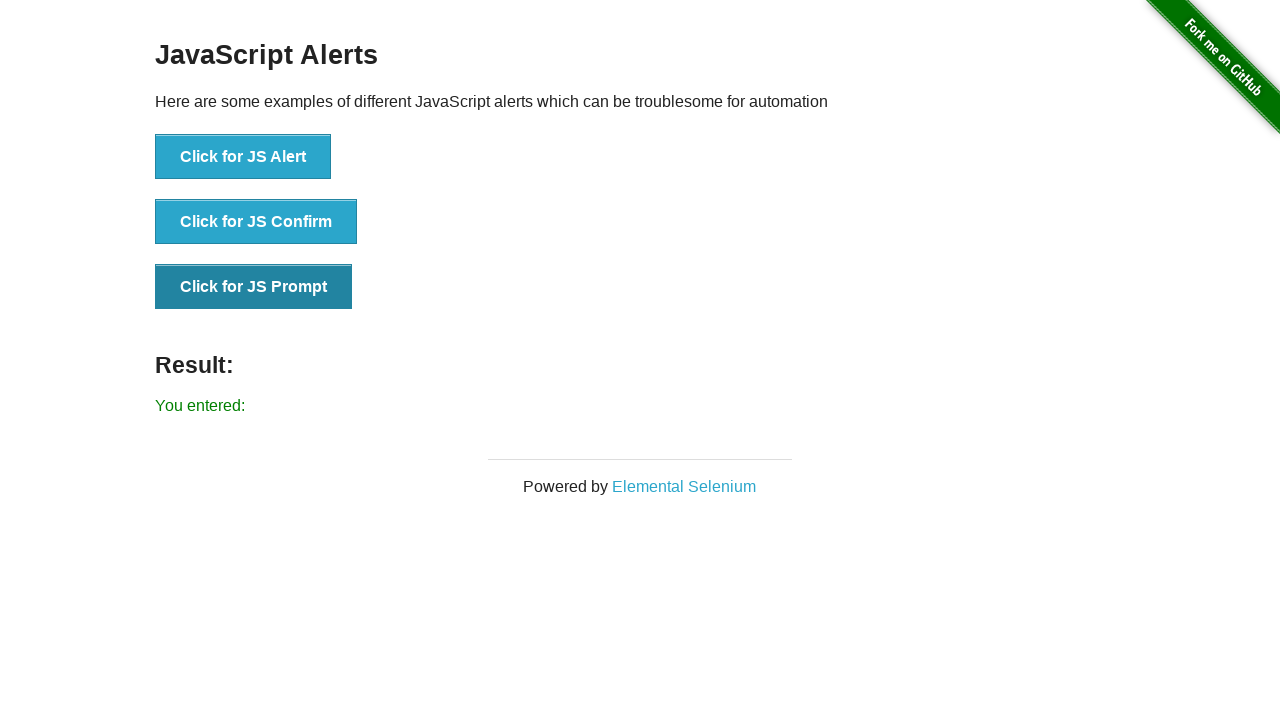